Tests explicit wait functionality by clicking a Start button and waiting for dynamic content "Hello World!" to become visible

Starting URL: https://the-internet.herokuapp.com/dynamic_loading/1

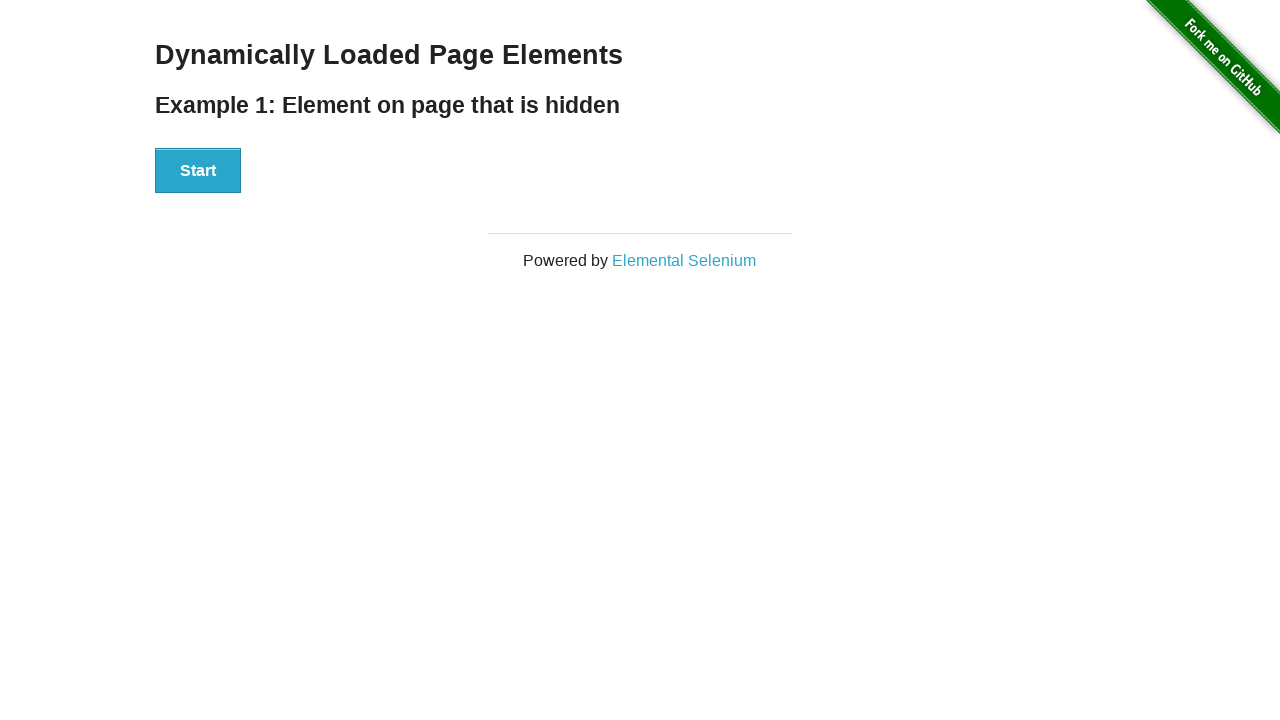

Clicked Start button to trigger dynamic loading at (198, 171) on xpath=//*[text()='Start']
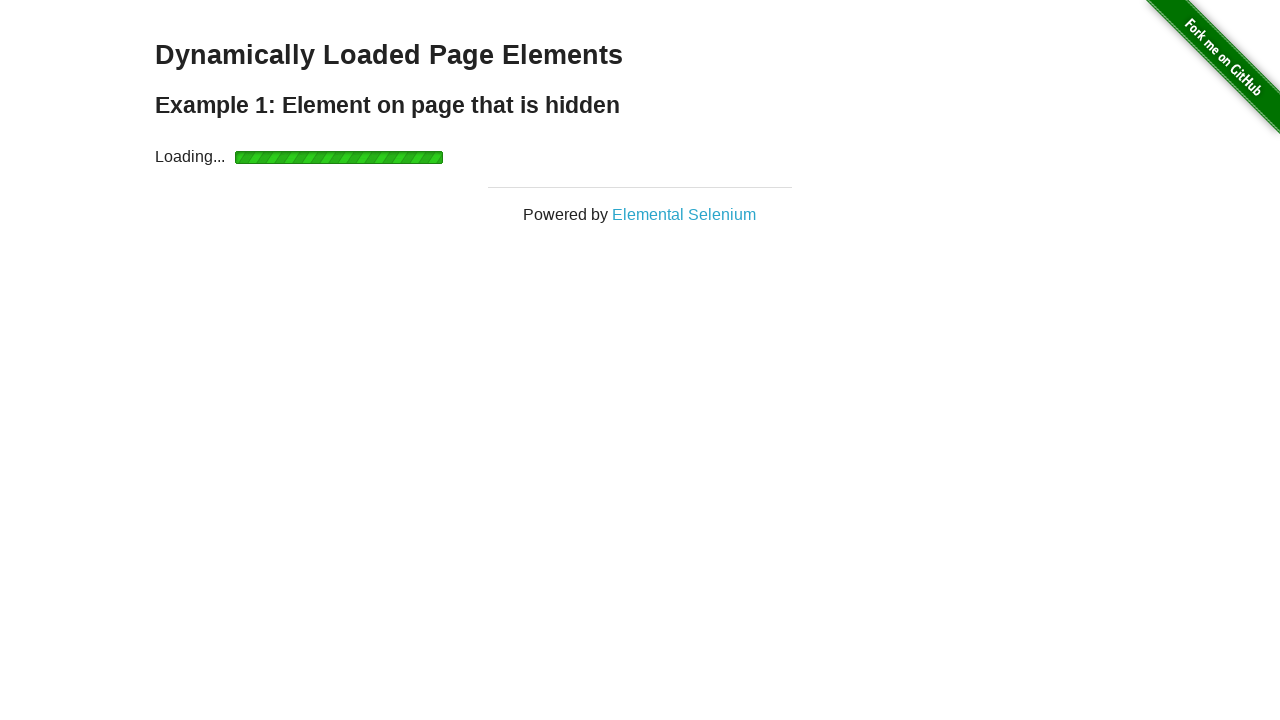

Waited for 'Hello World!' text to become visible
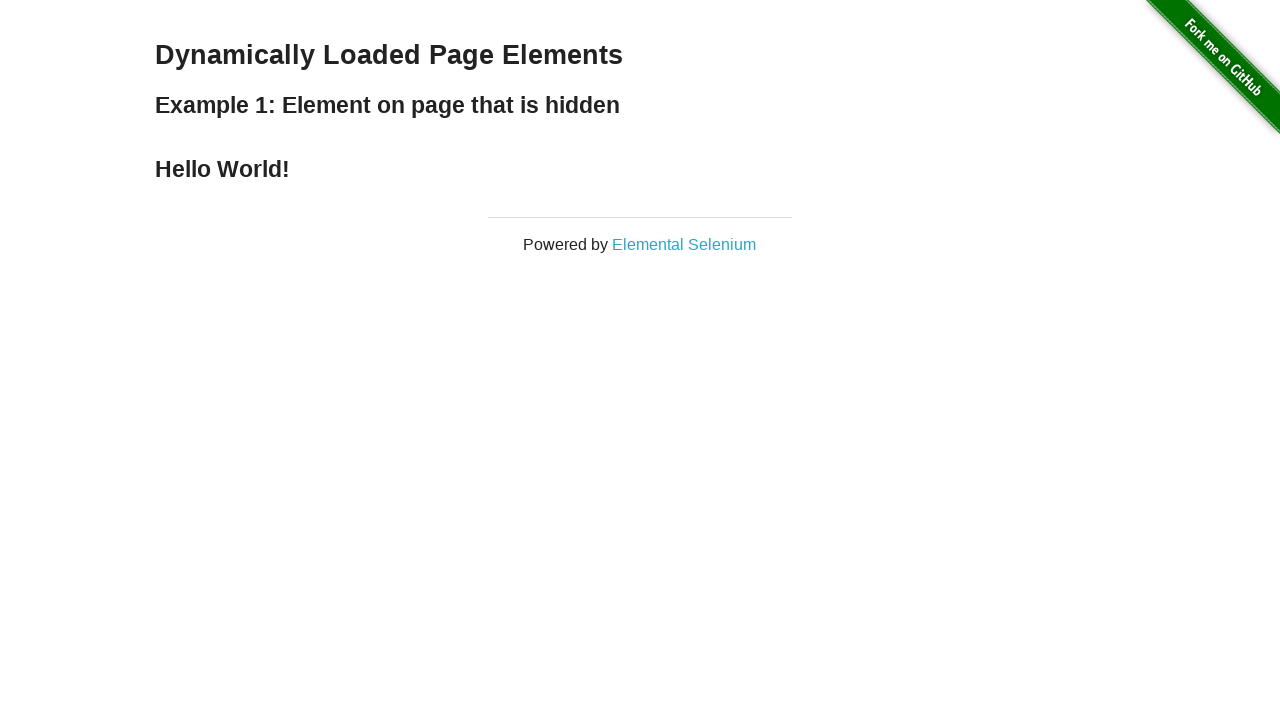

Located 'Hello World!' element
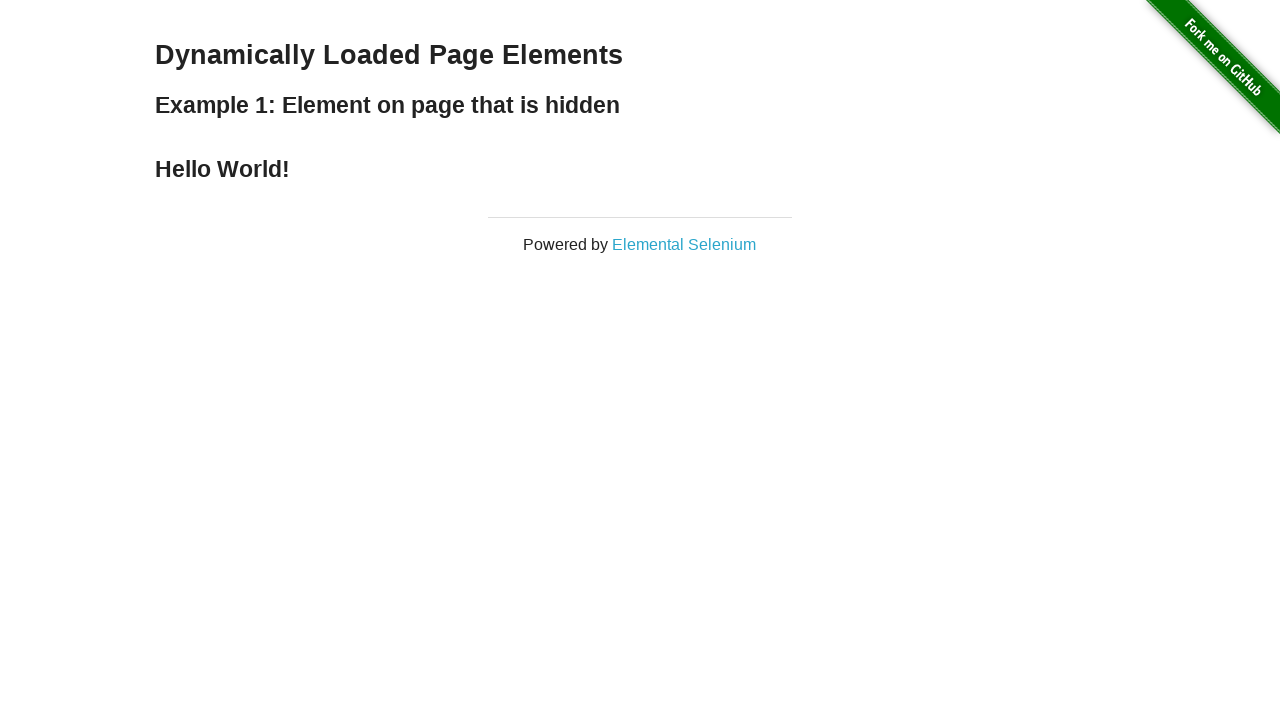

Verified 'Hello World!' text content matches expected value
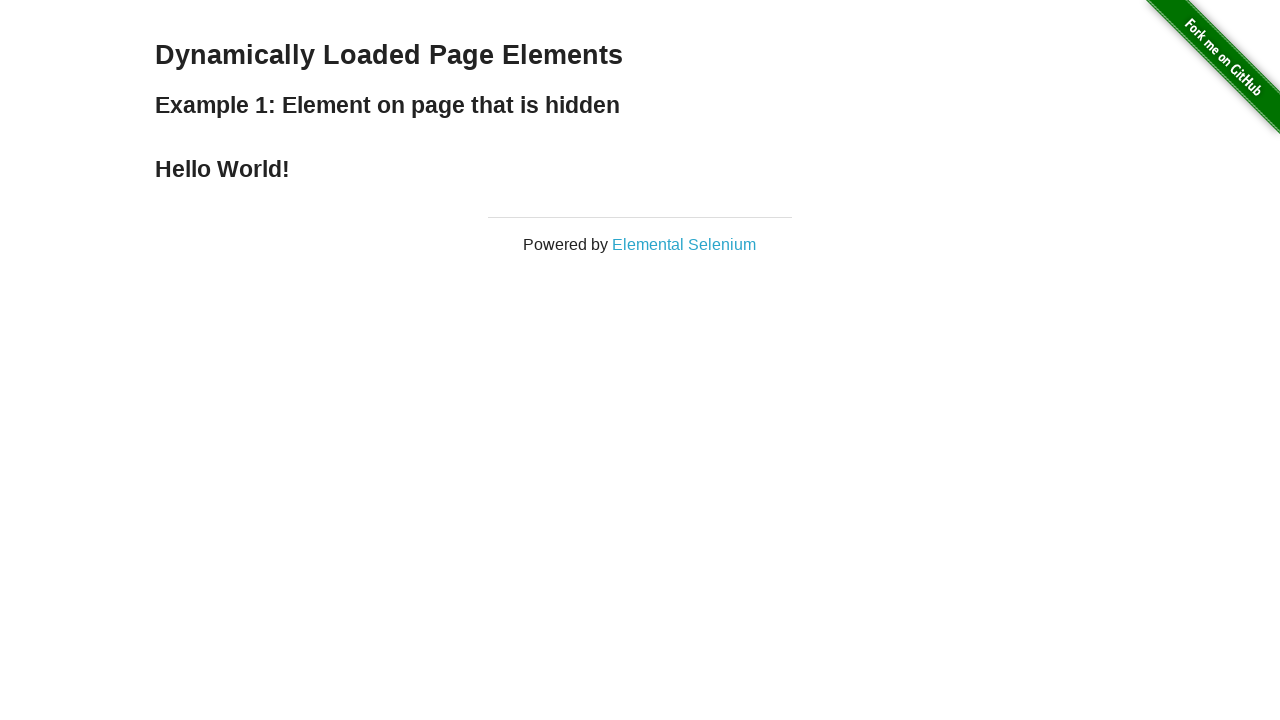

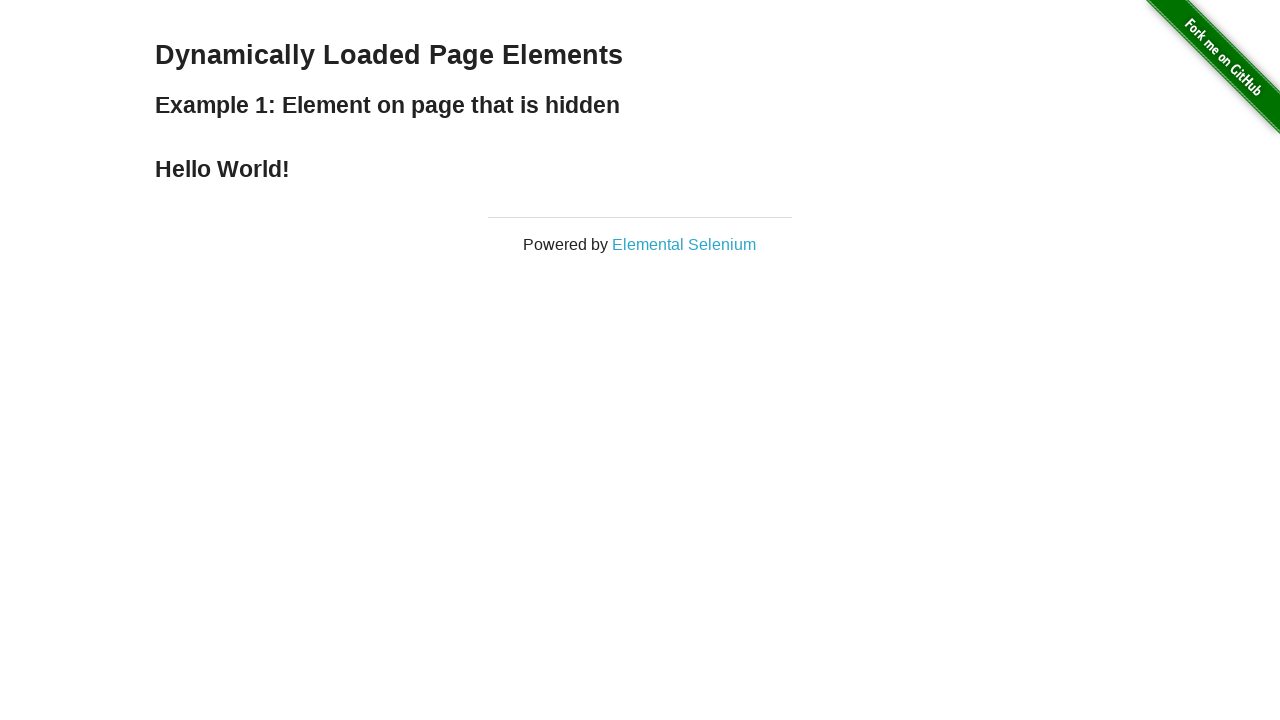